Navigates to Walmart homepage and verifies the page loads by checking the title is present

Starting URL: https://www.walmart.com/

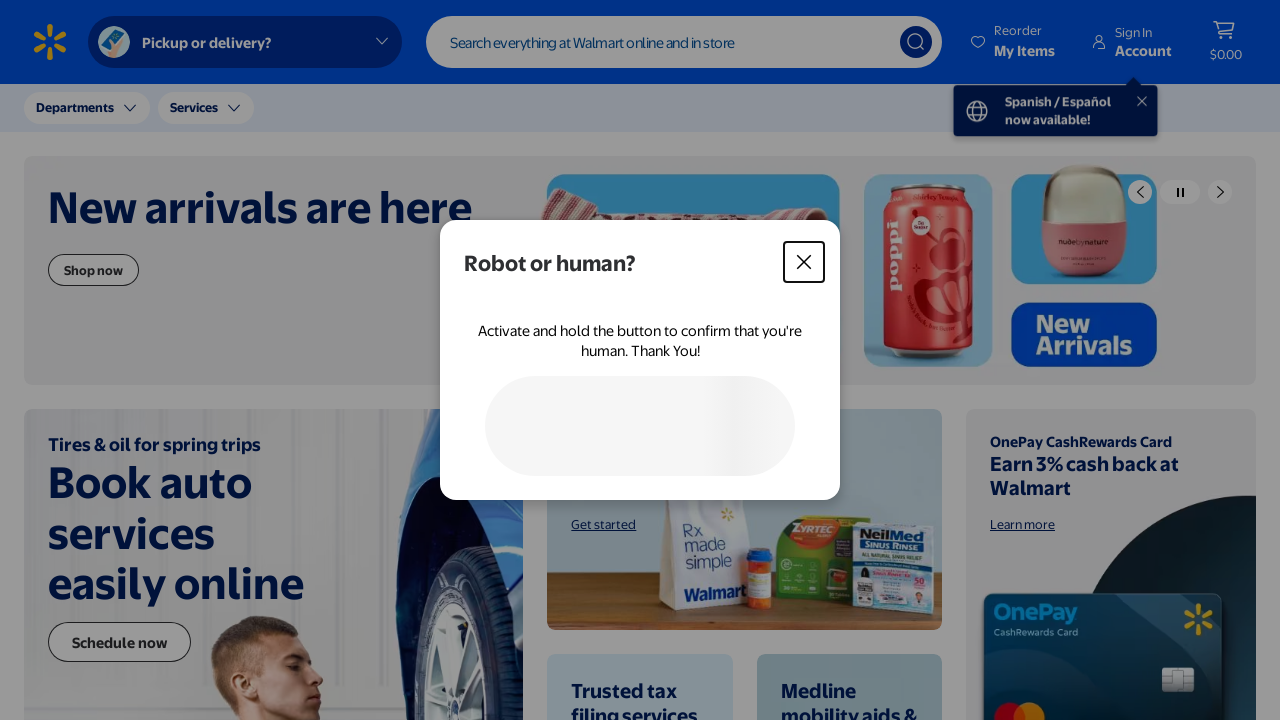

Waited for page DOM to fully load
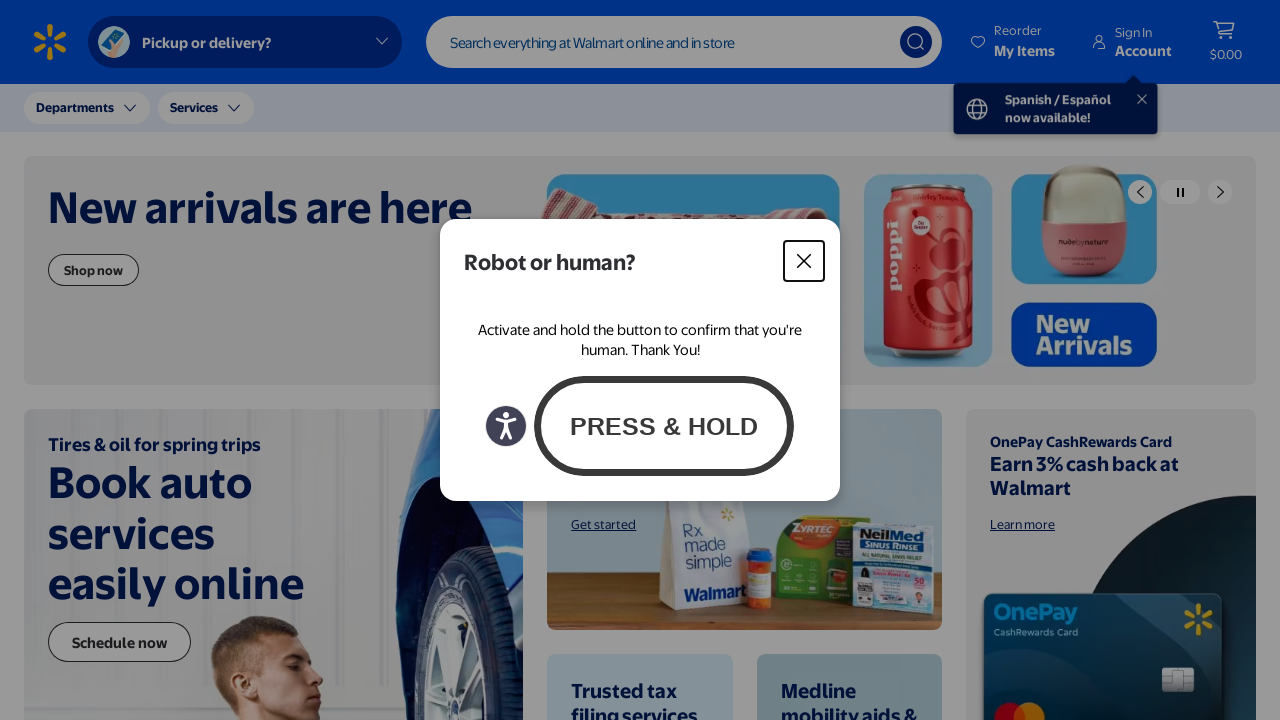

Verified Walmart homepage title is present and not empty
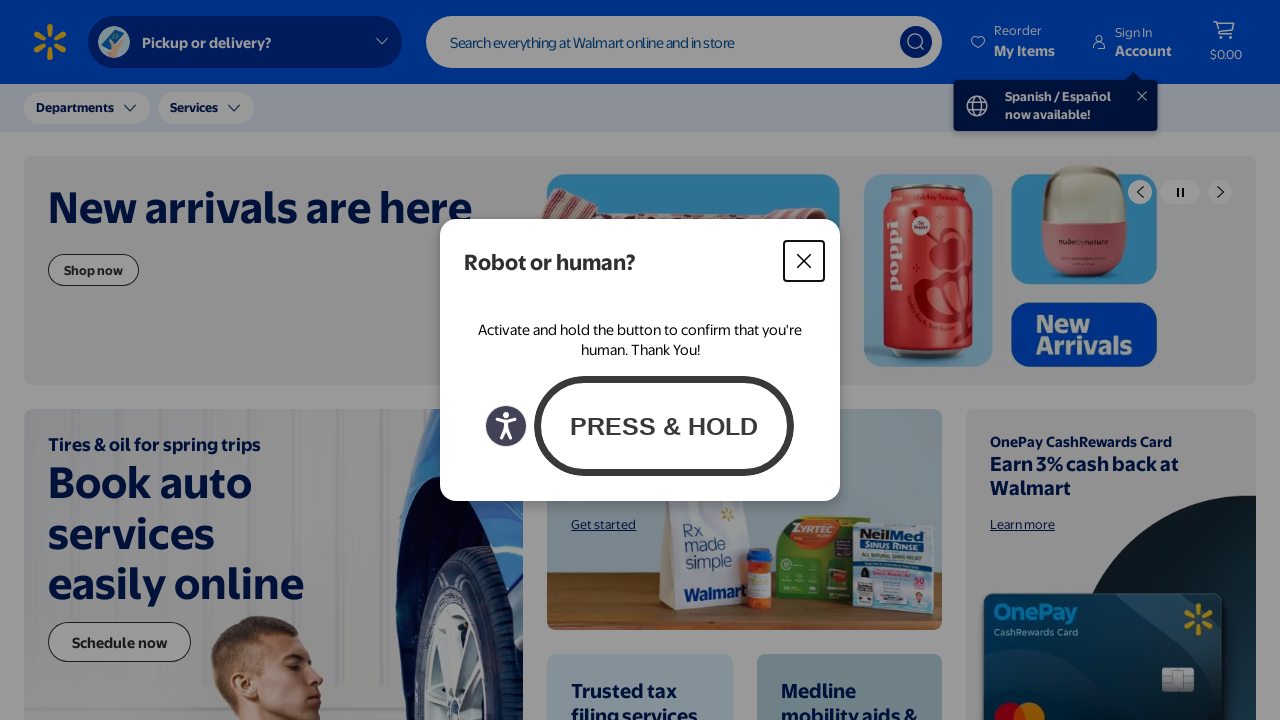

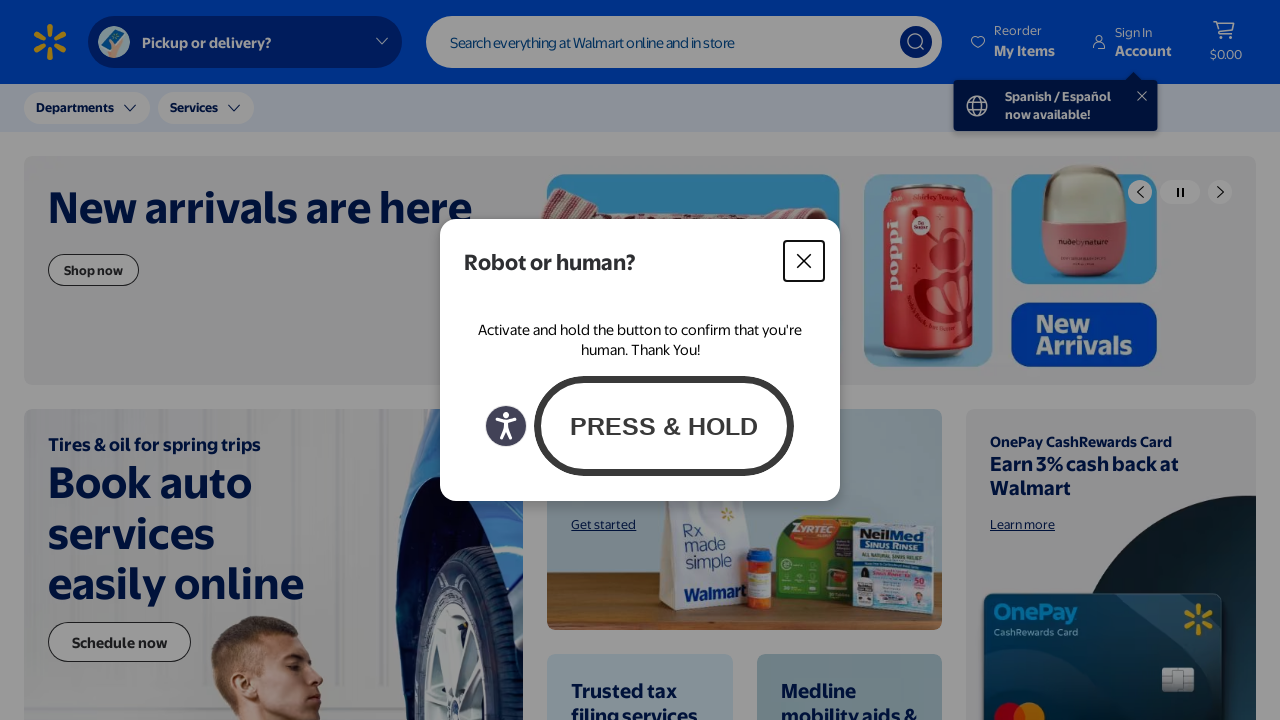